Navigates to anhtester.com homepage and clicks on the "Desktop Testing" service card

Starting URL: https://anhtester.com

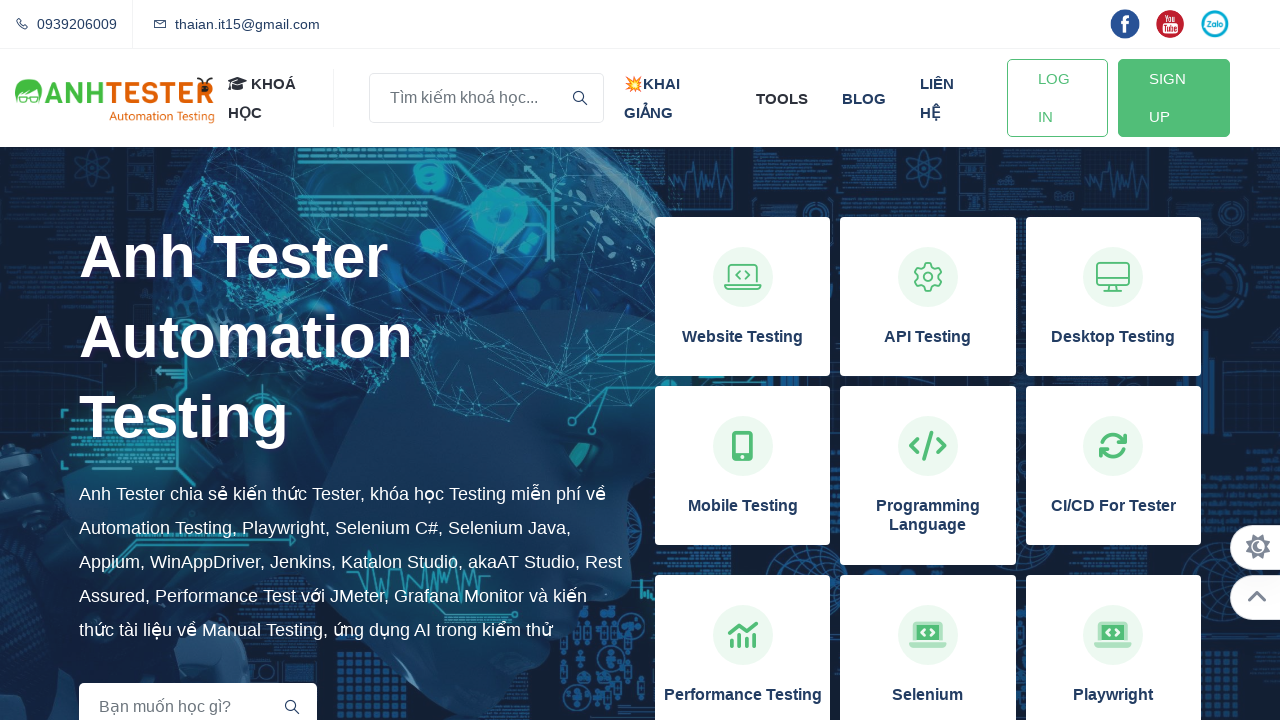

Navigated to anhtester.com homepage
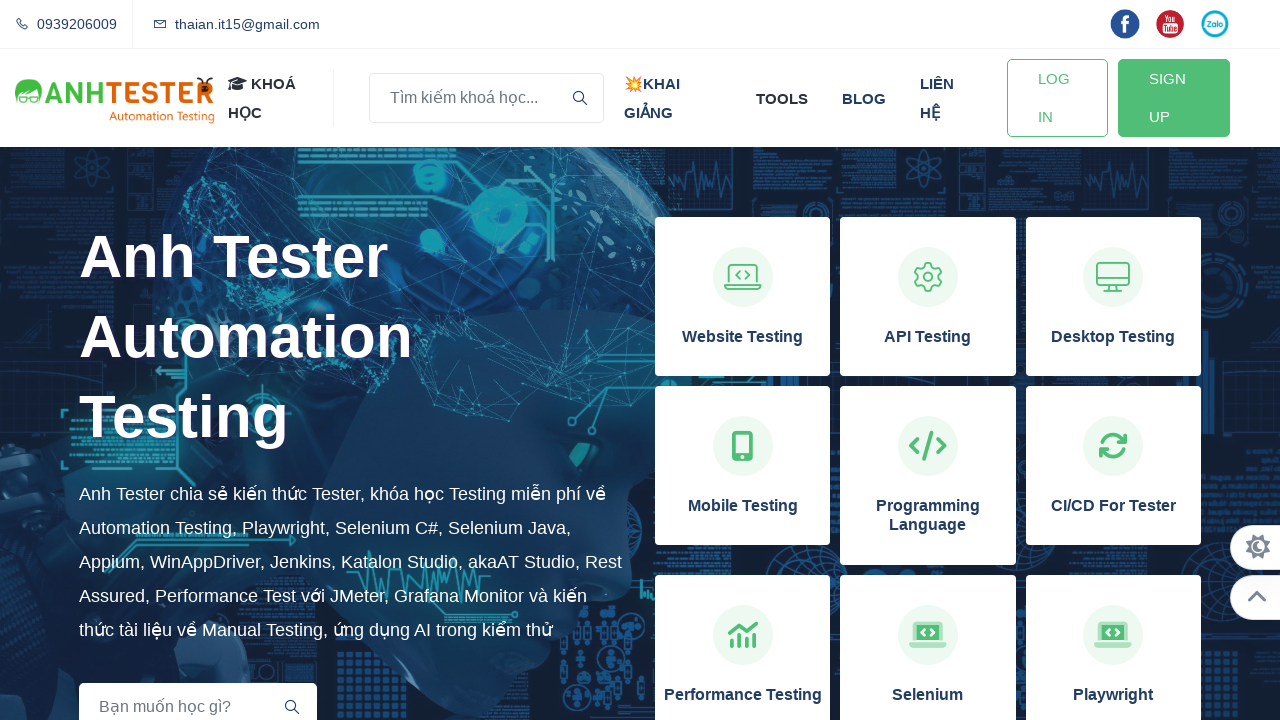

Clicked on the Desktop Testing service card at (1113, 337) on xpath=//h3[normalize-space()='Desktop Testing']
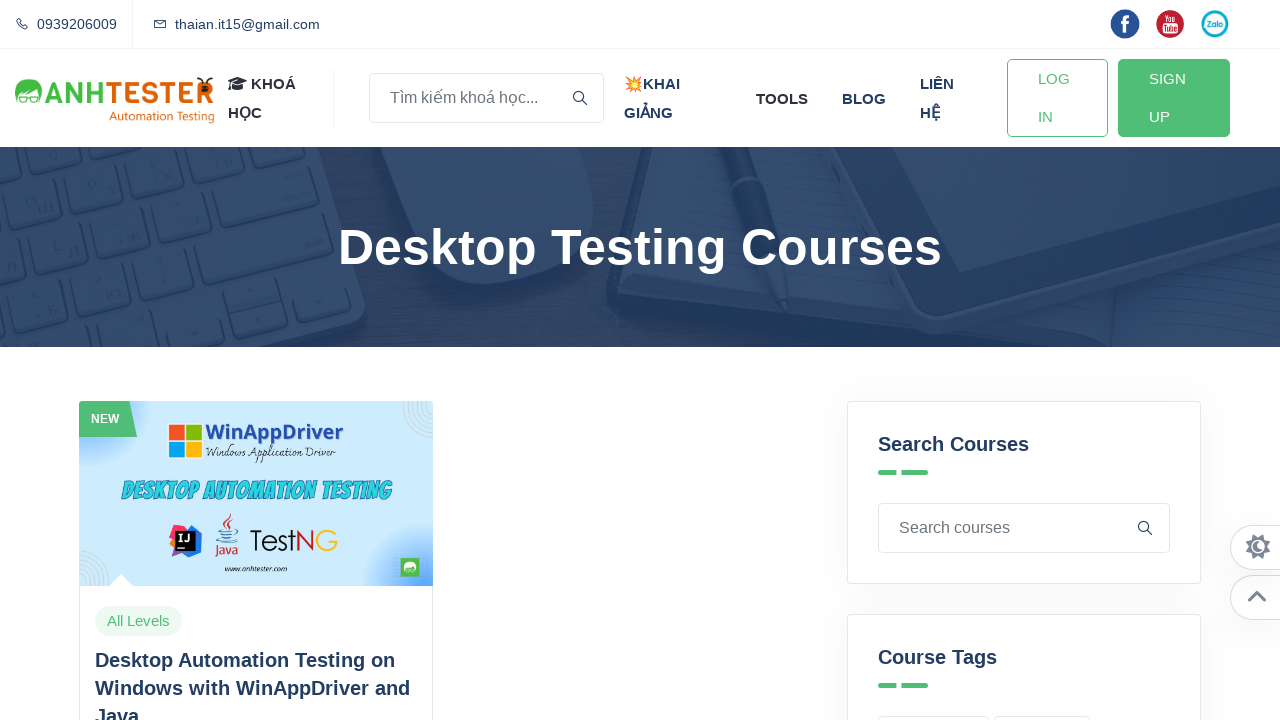

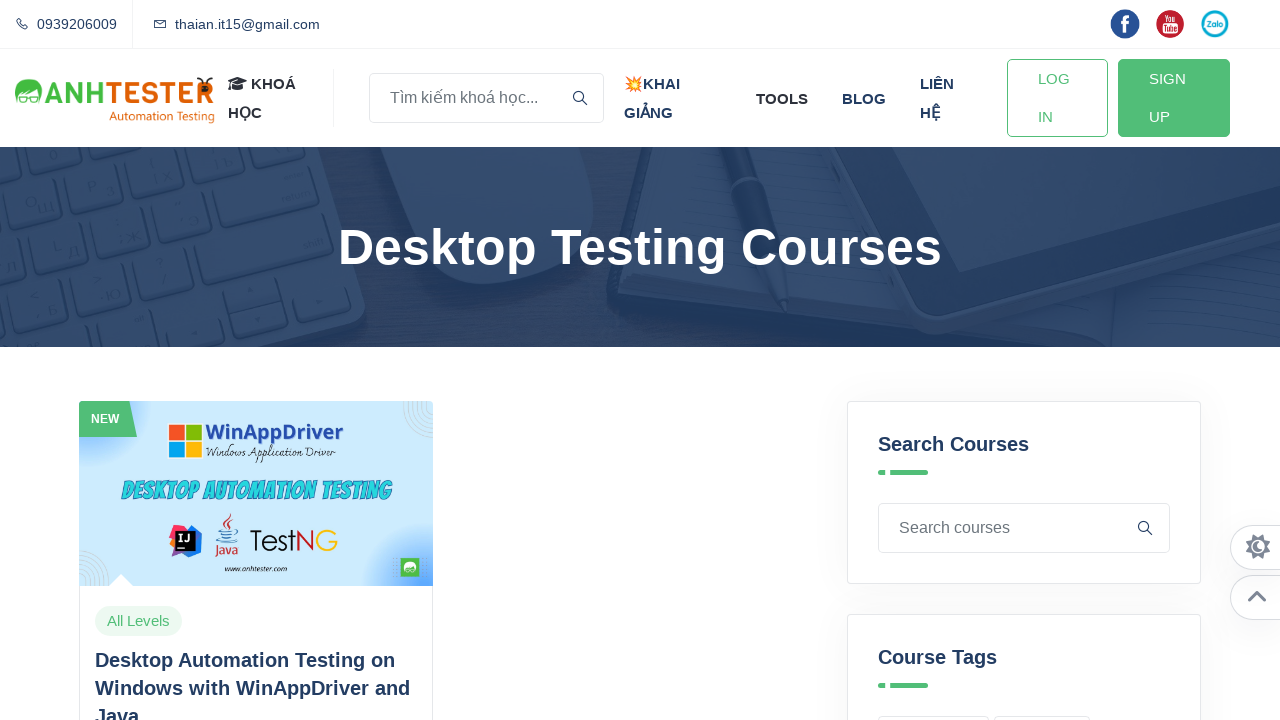